Verifies the home page loads correctly and clicks on the second product in the product listing to view its details.

Starting URL: https://www.automationexercise.com/

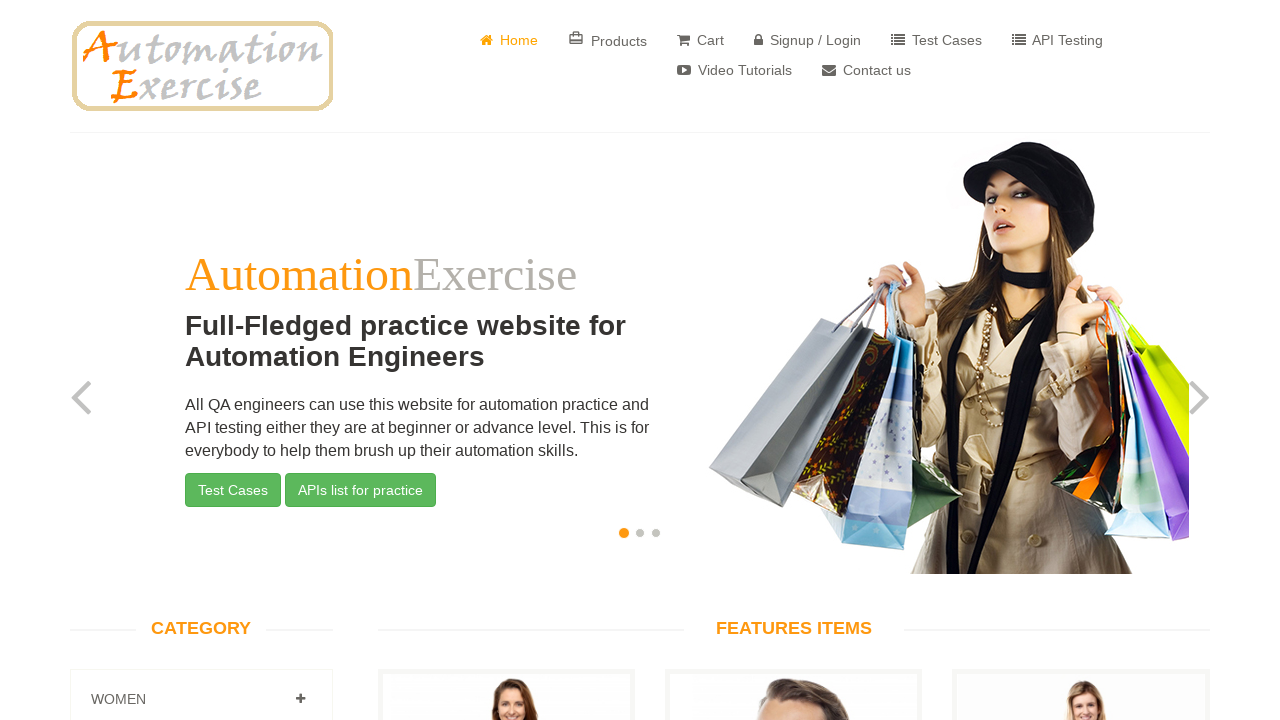

Home page loaded - product listing section found
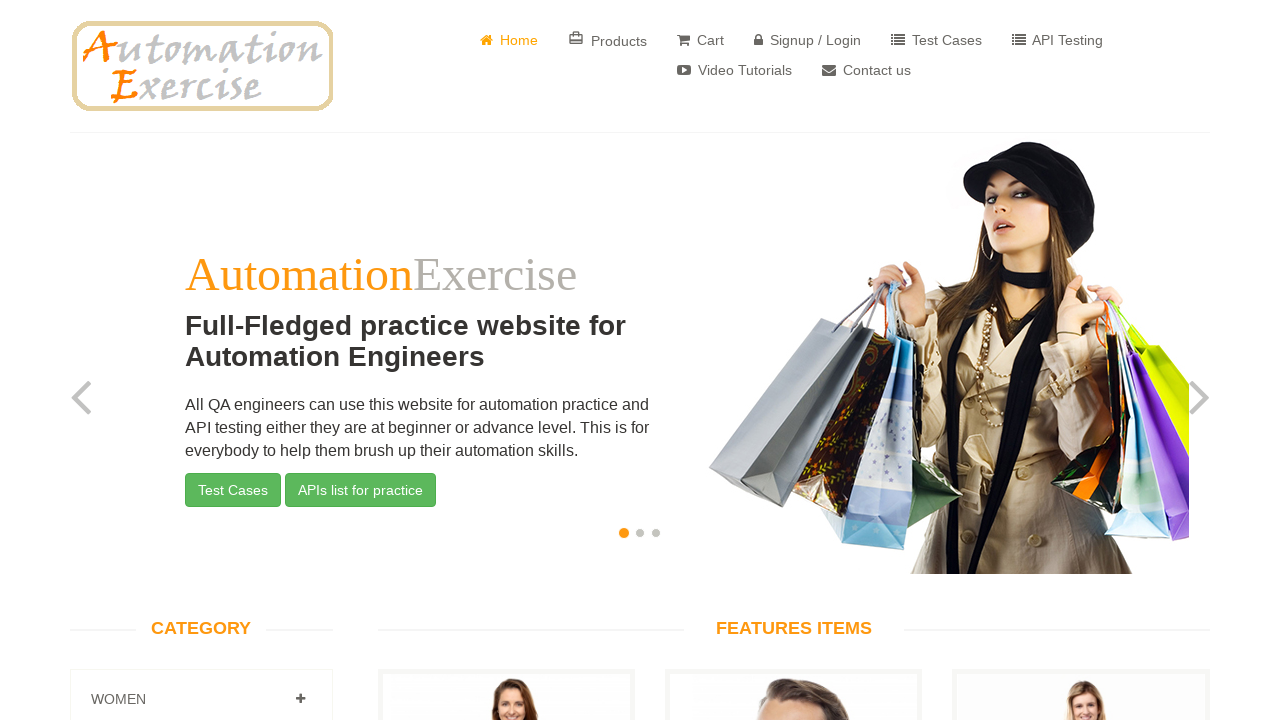

Clicked on the second product's View Product link at (794, 361) on a[href='/product_details/2']
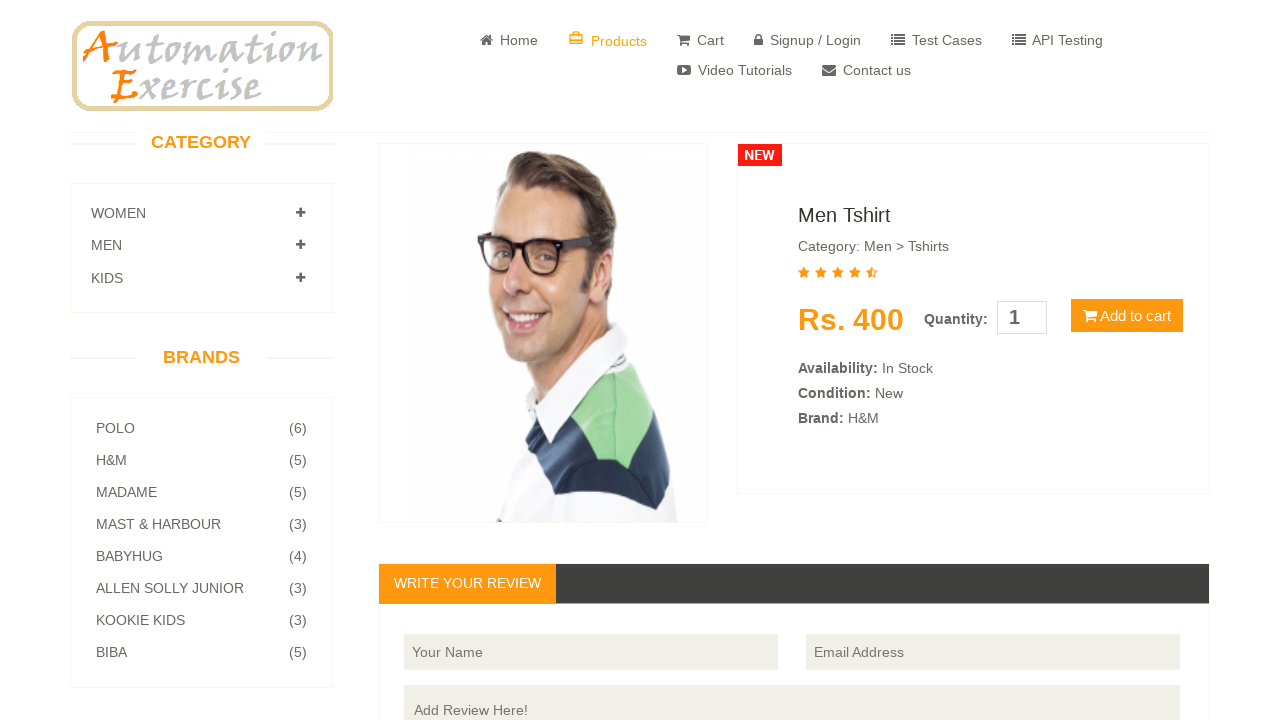

Product details page loaded successfully
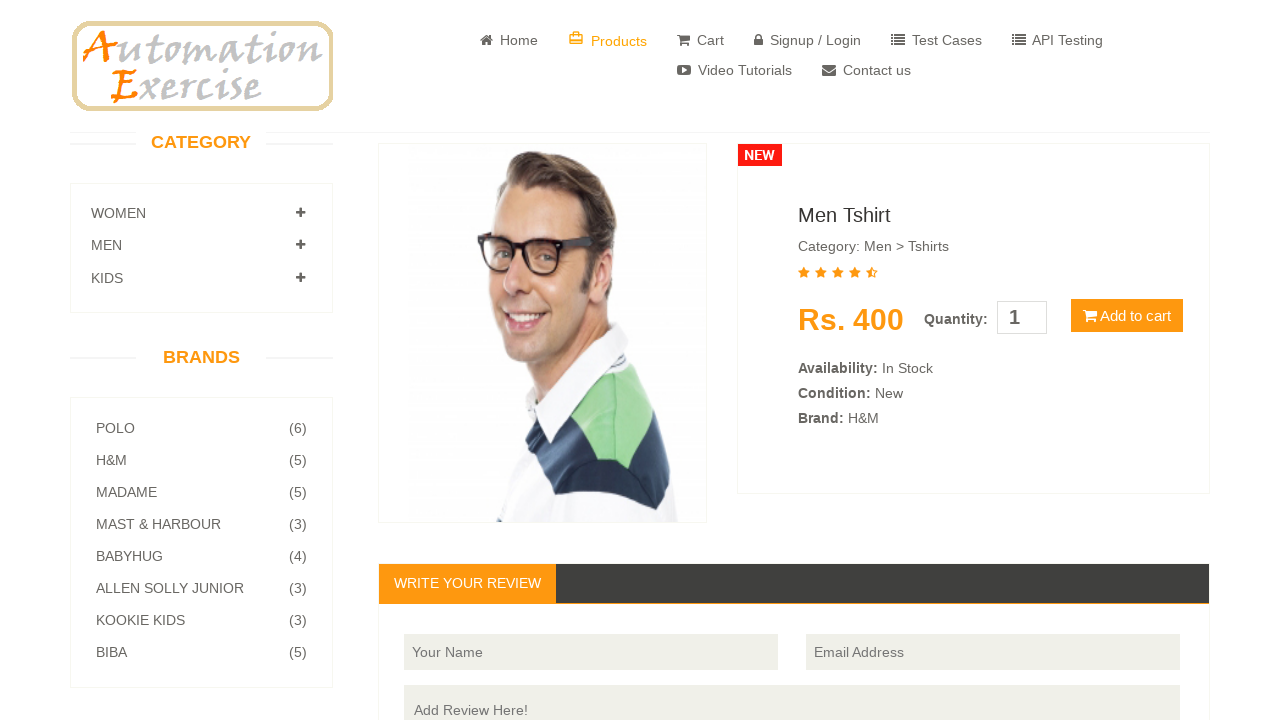

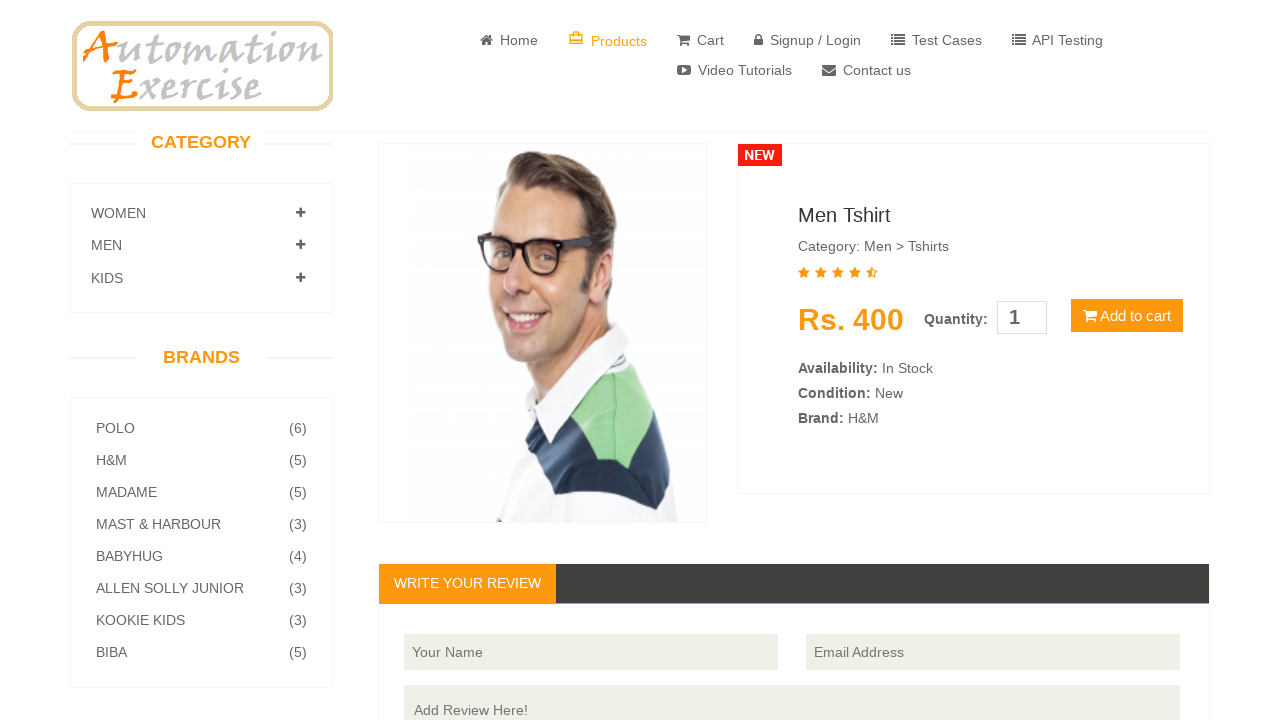